Tests the forgot login info form by filling in user details to recover account information

Starting URL: https://parabank.parasoft.com/parabank/index.htm

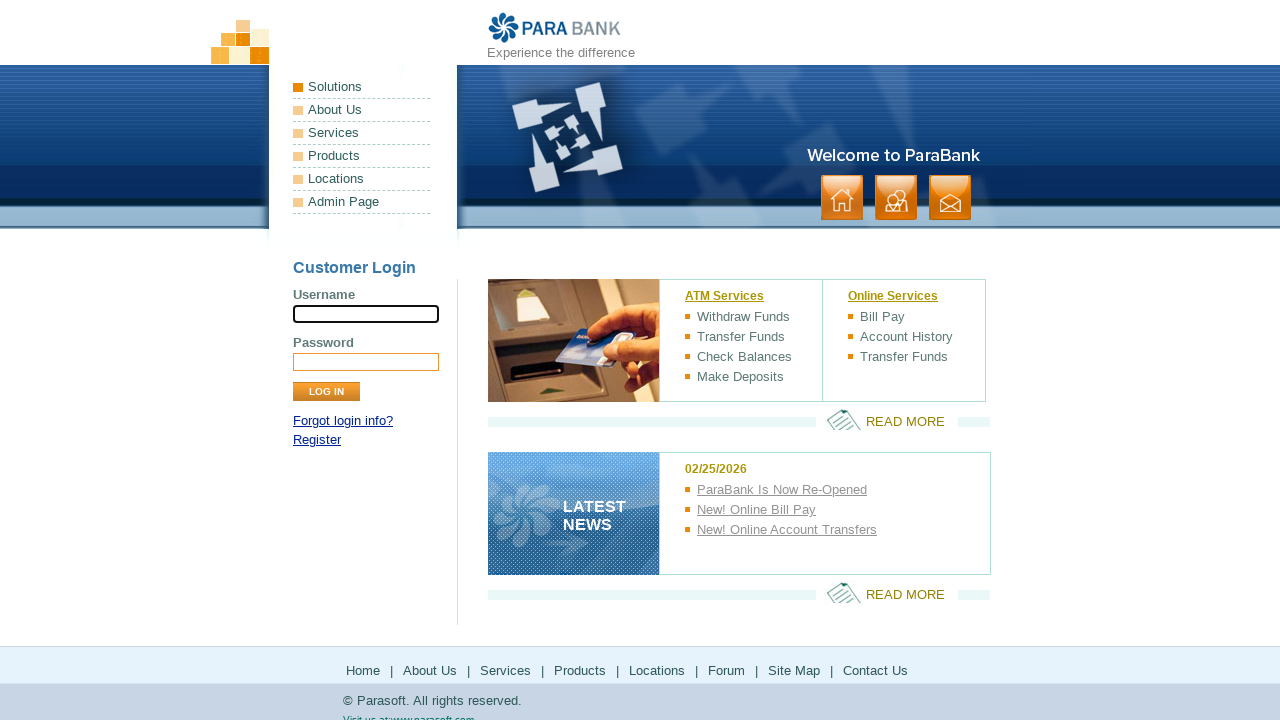

Clicked 'Forgot login info?' link to navigate to recovery form at (343, 421) on a:text('Forgot login info?')
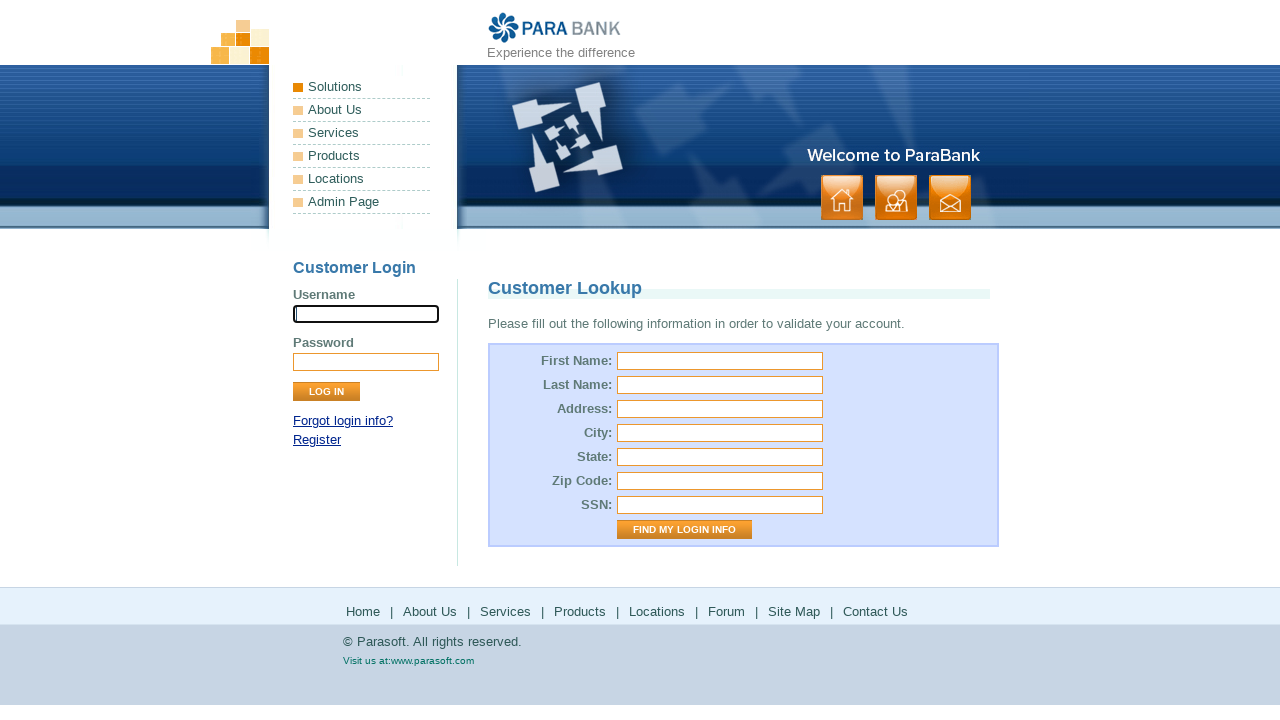

Filled first name field with 'David' on #firstName
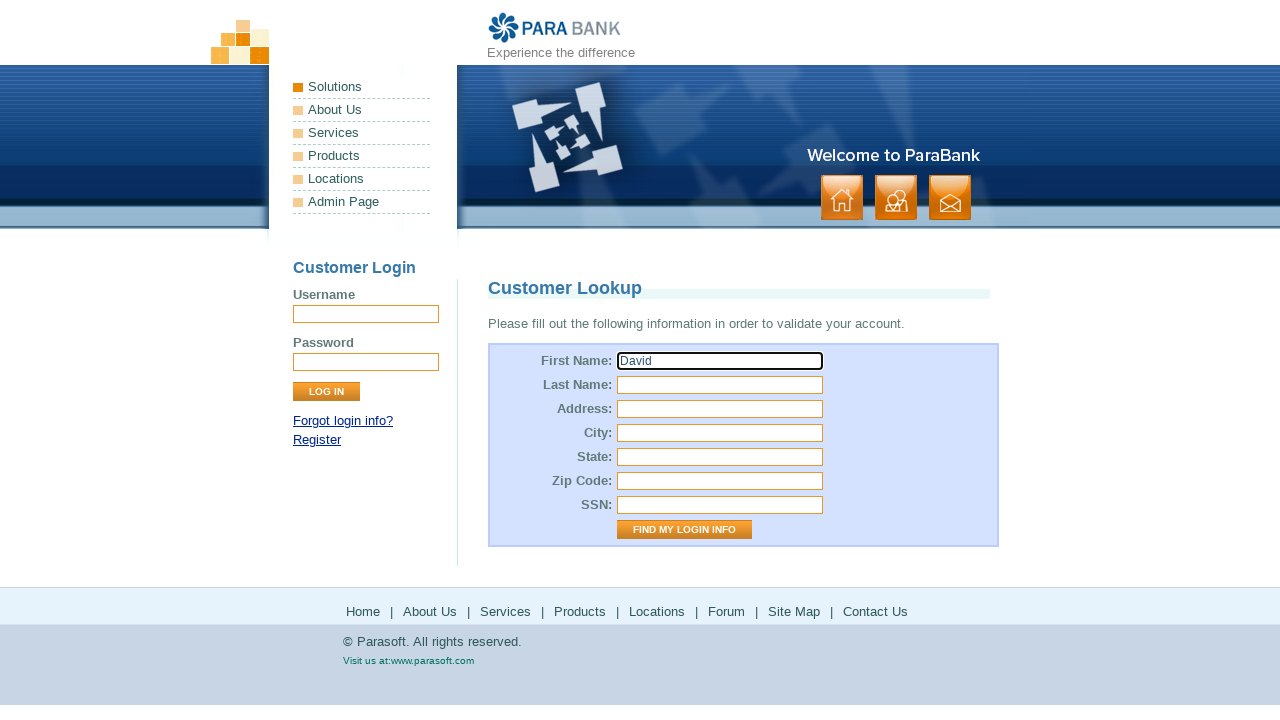

Filled last name field with 'Johnson' on #lastName
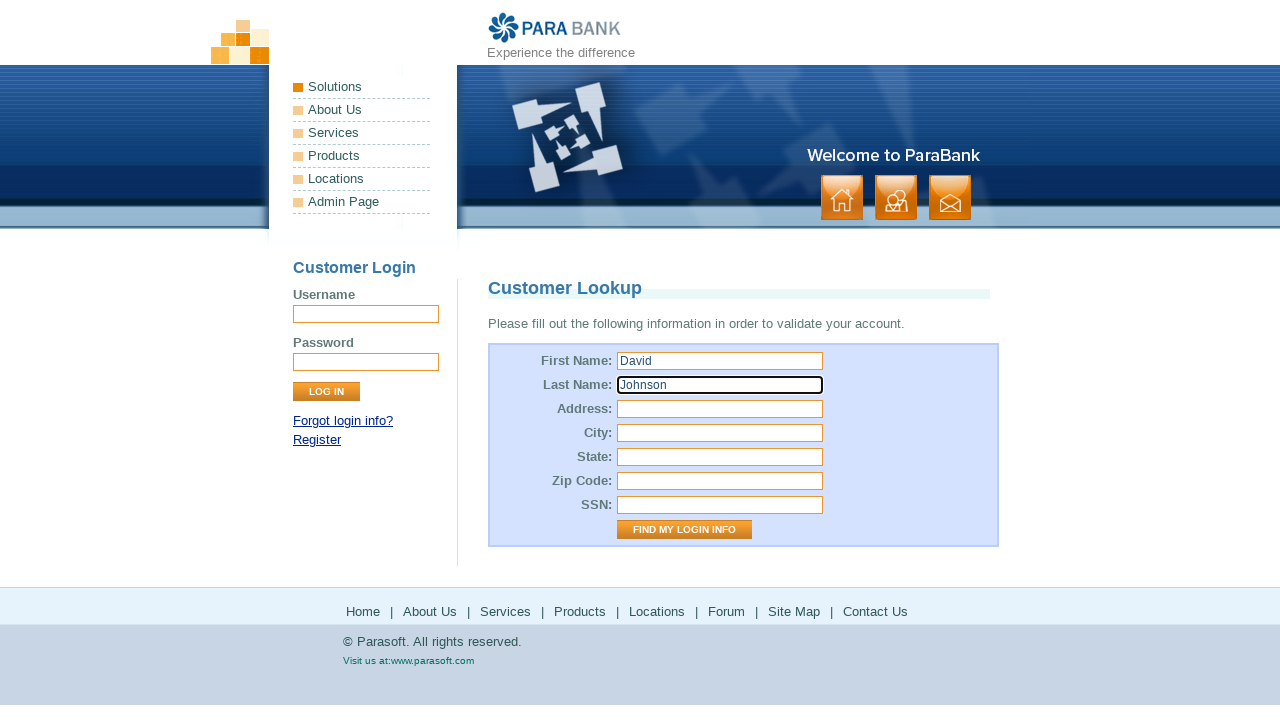

Filled street address field with '123 Oak Street' on #address\.street
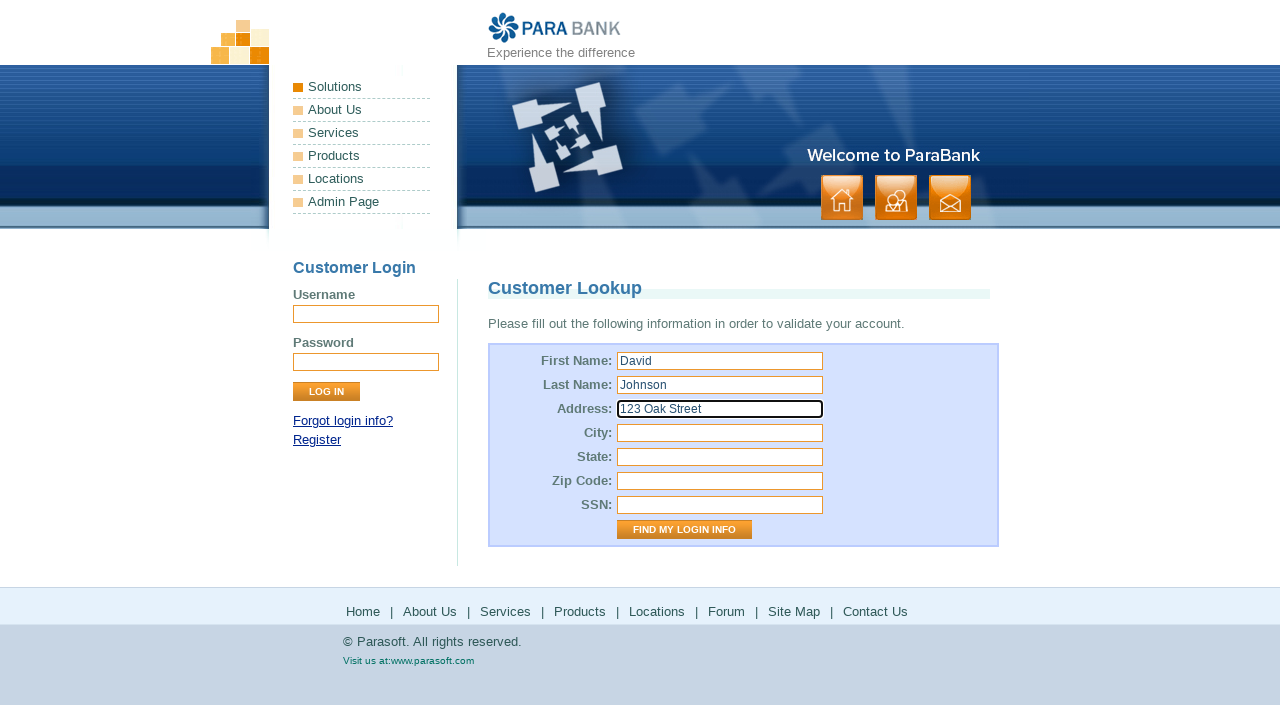

Filled city field with 'Austin' on #address\.city
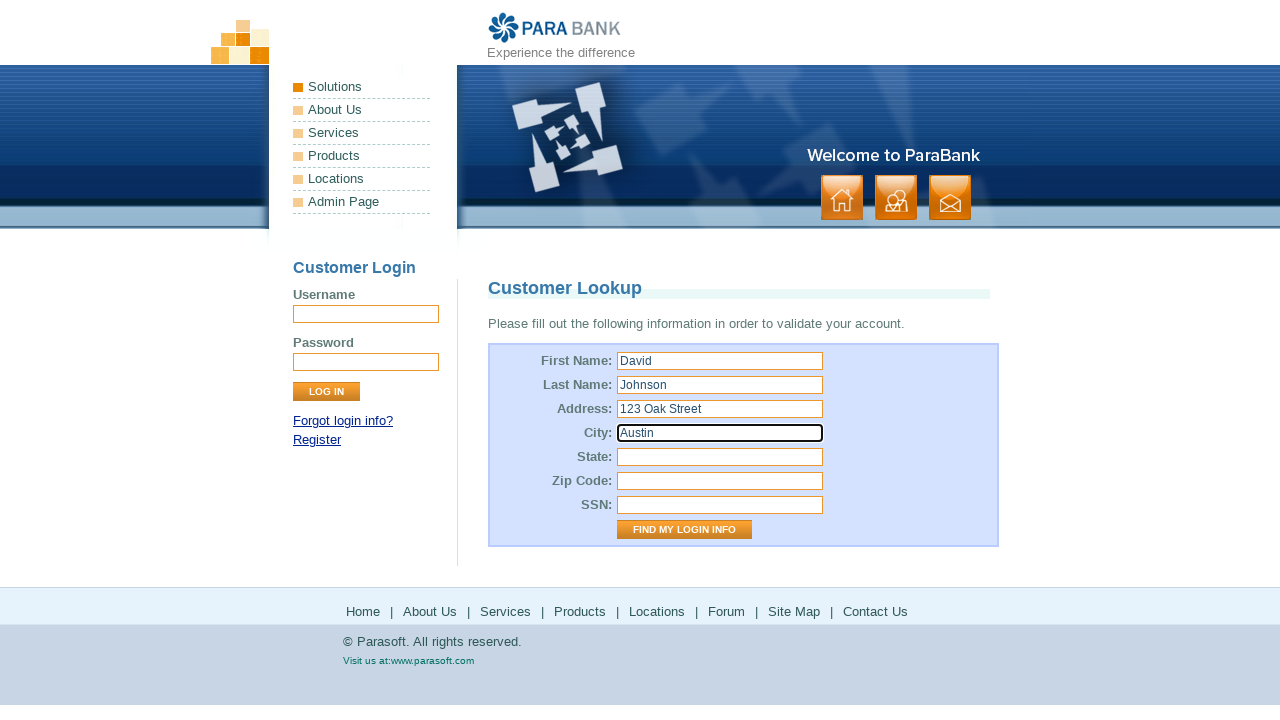

Filled state field with 'Texas' on #address\.state
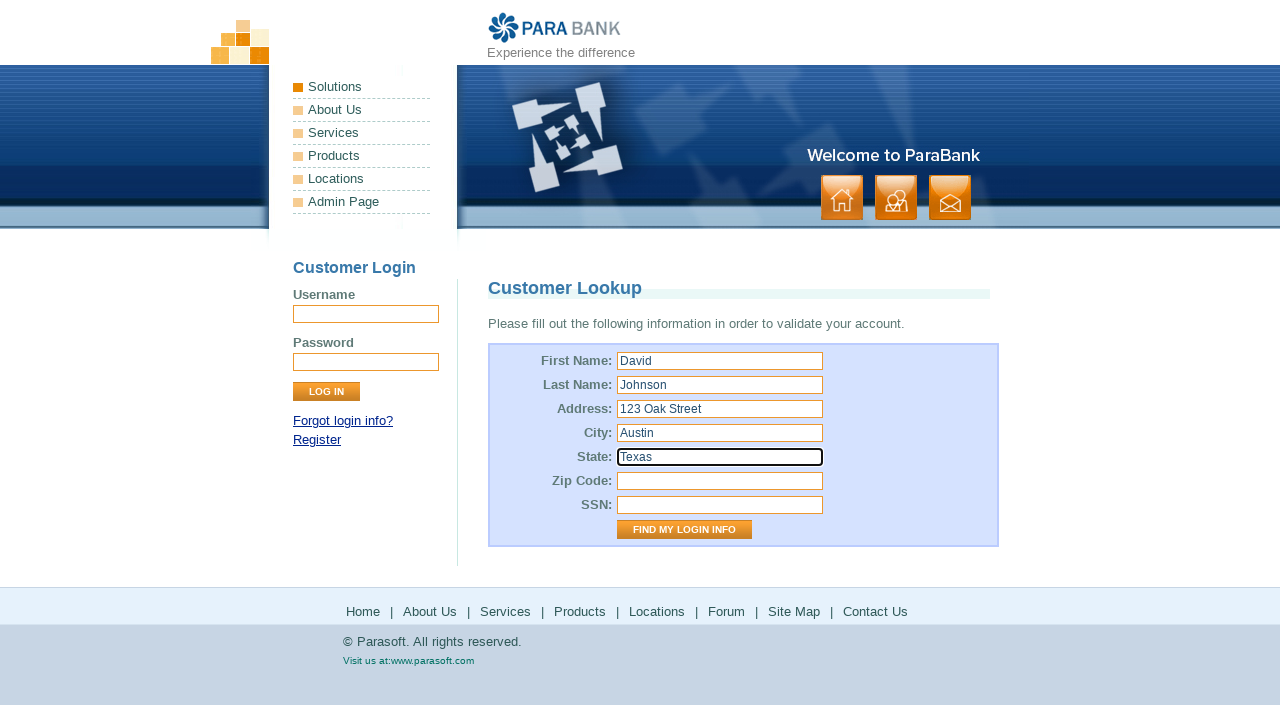

Filled zip code field with '78701' on #address\.zipCode
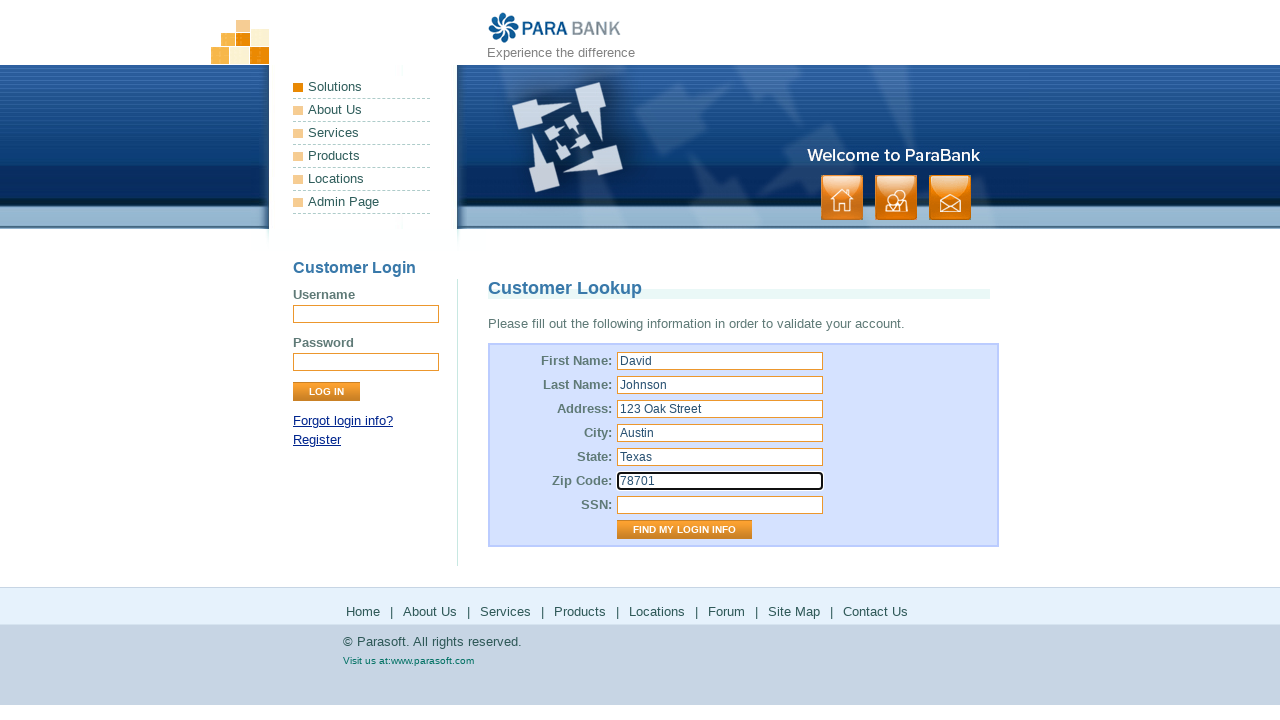

Filled SSN field with '123-45-6789' on #ssn
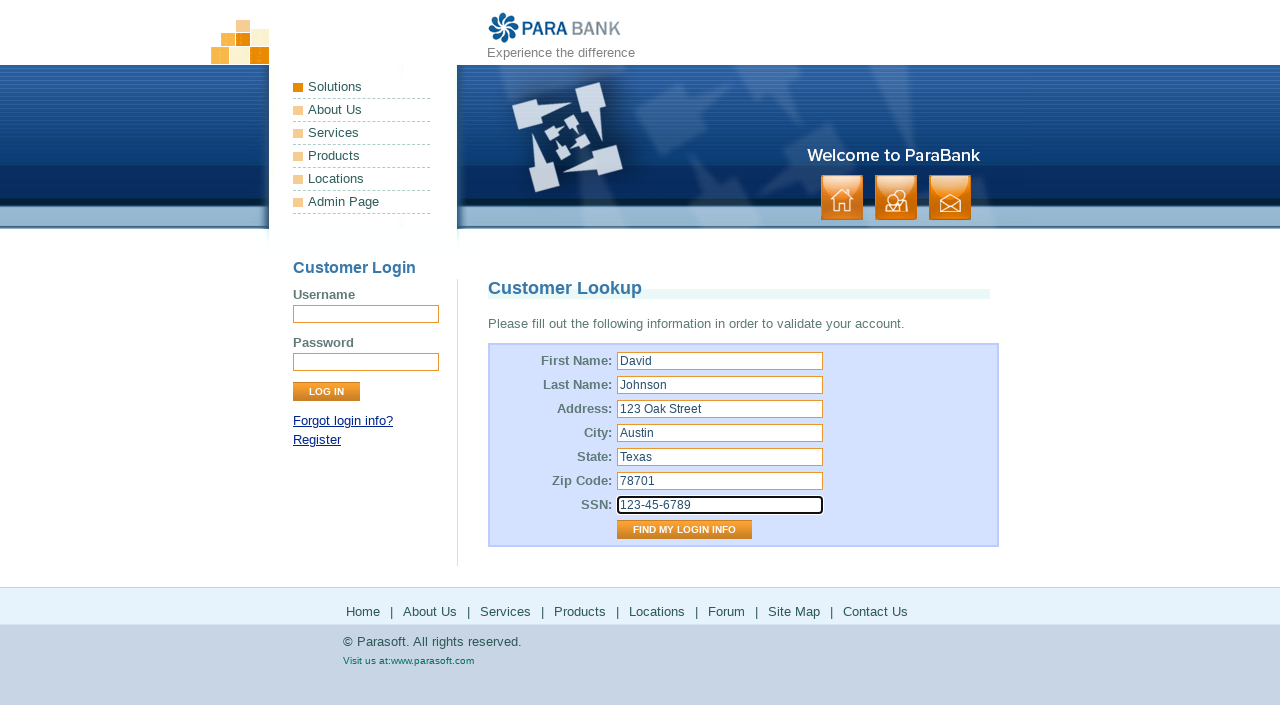

Clicked 'Find My Login Info' button to submit recovery form at (684, 530) on input[value='Find My Login Info']
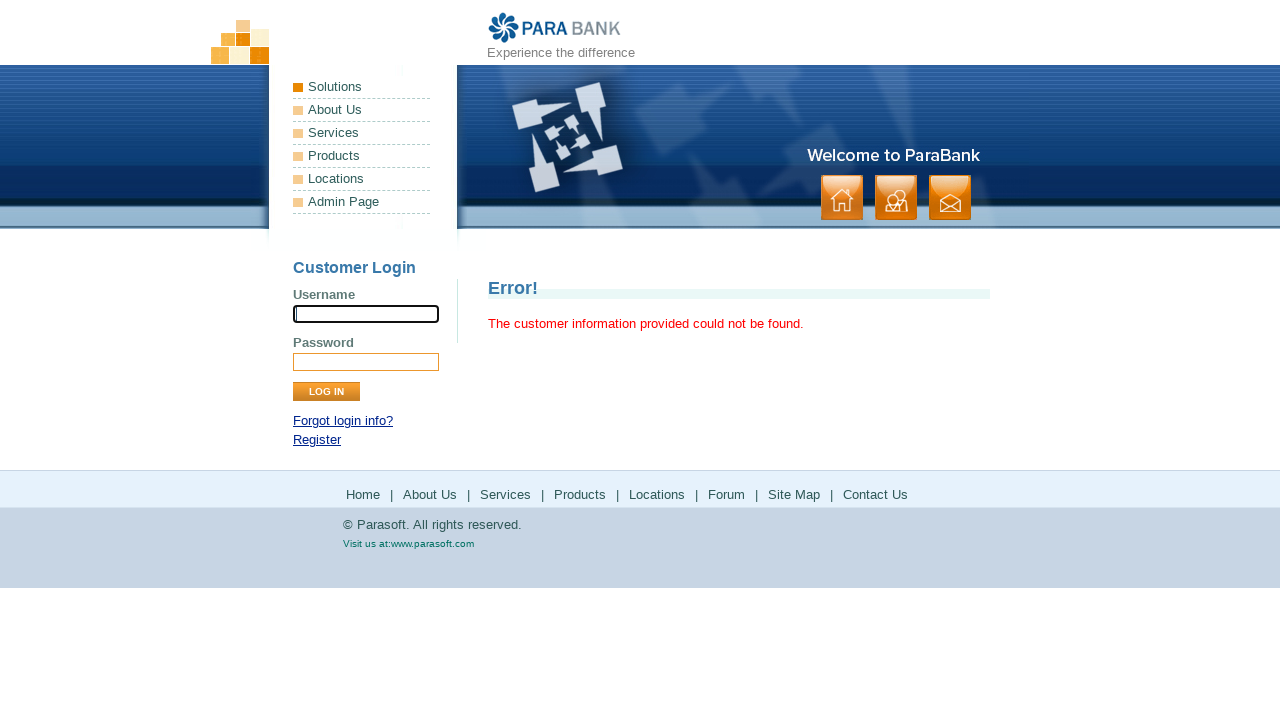

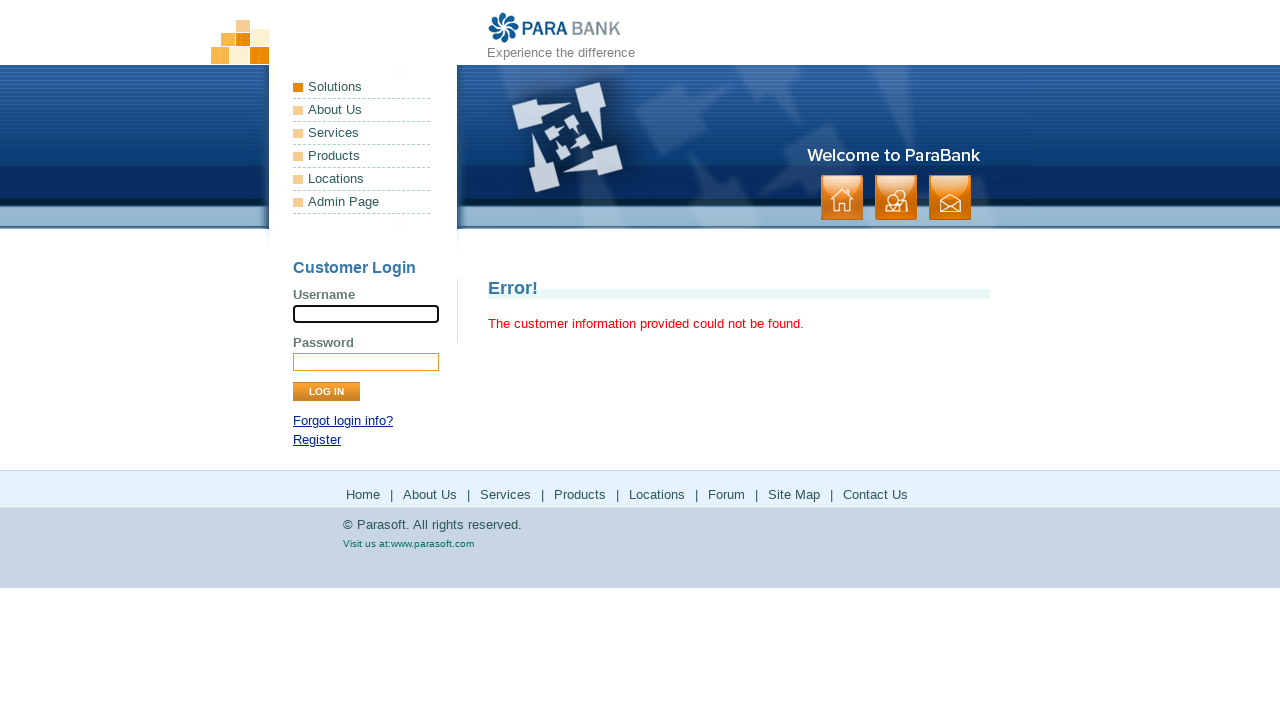